Fills out a web form with personal information including name, job title, education level, experience, and date, then submits it

Starting URL: https://formy-project.herokuapp.com/form

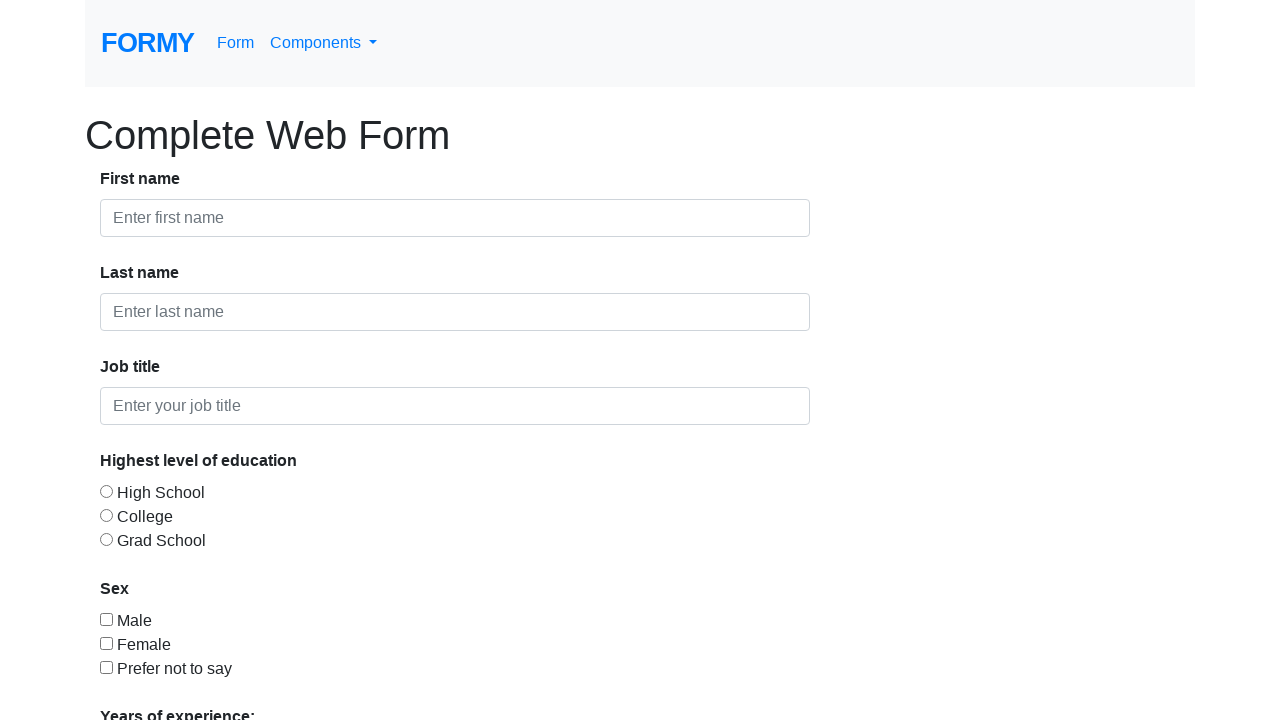

Filled first name field with 'John' on #first-name
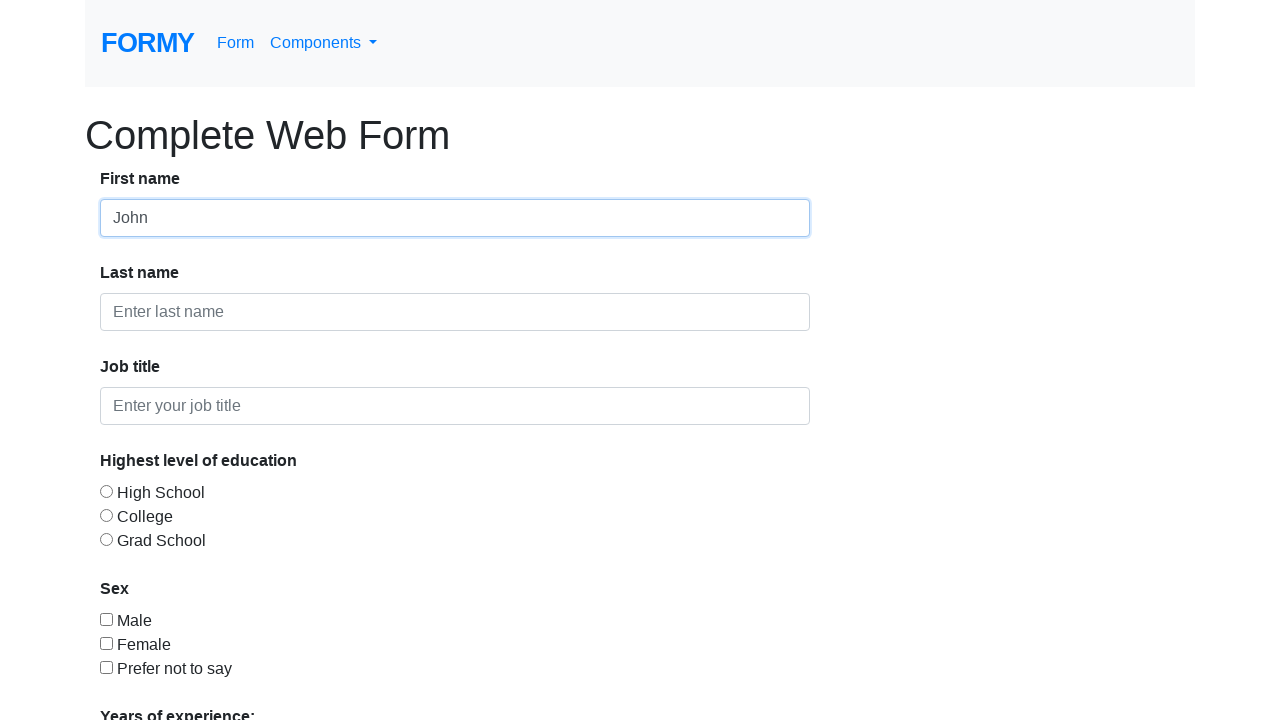

Filled last name field with 'Petrov' on #last-name
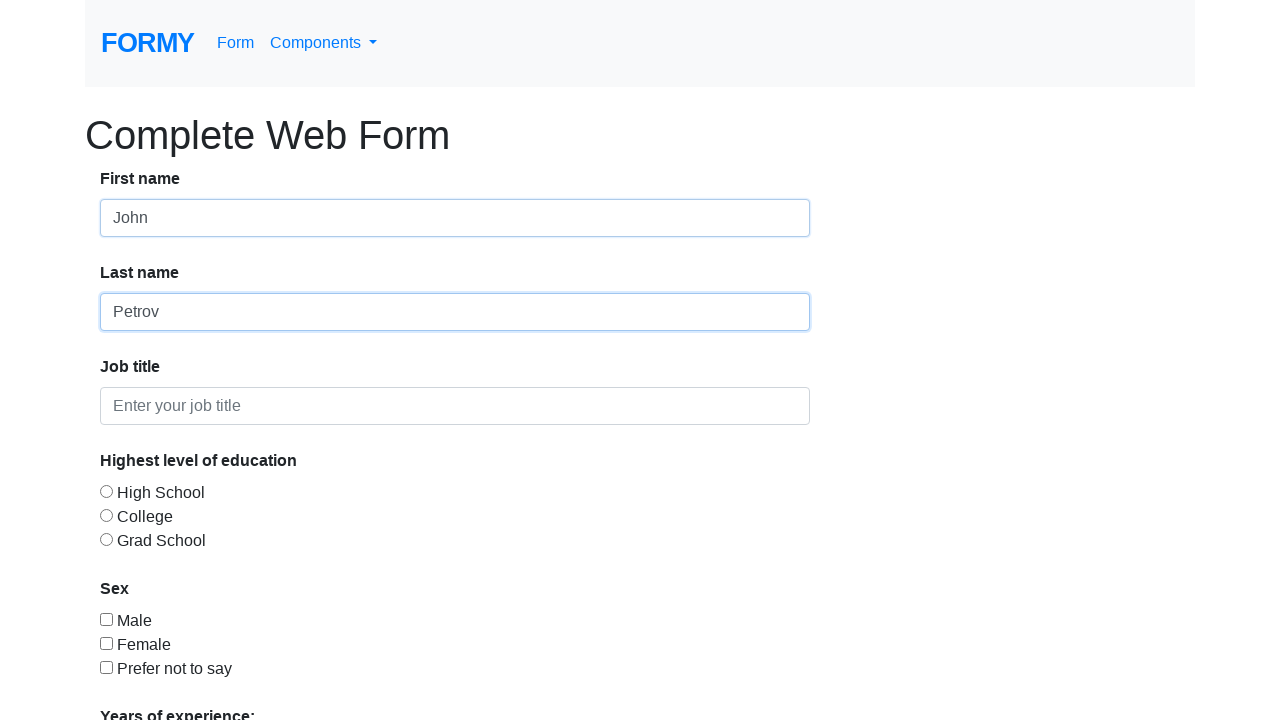

Filled job title field with 'QA' on #job-title
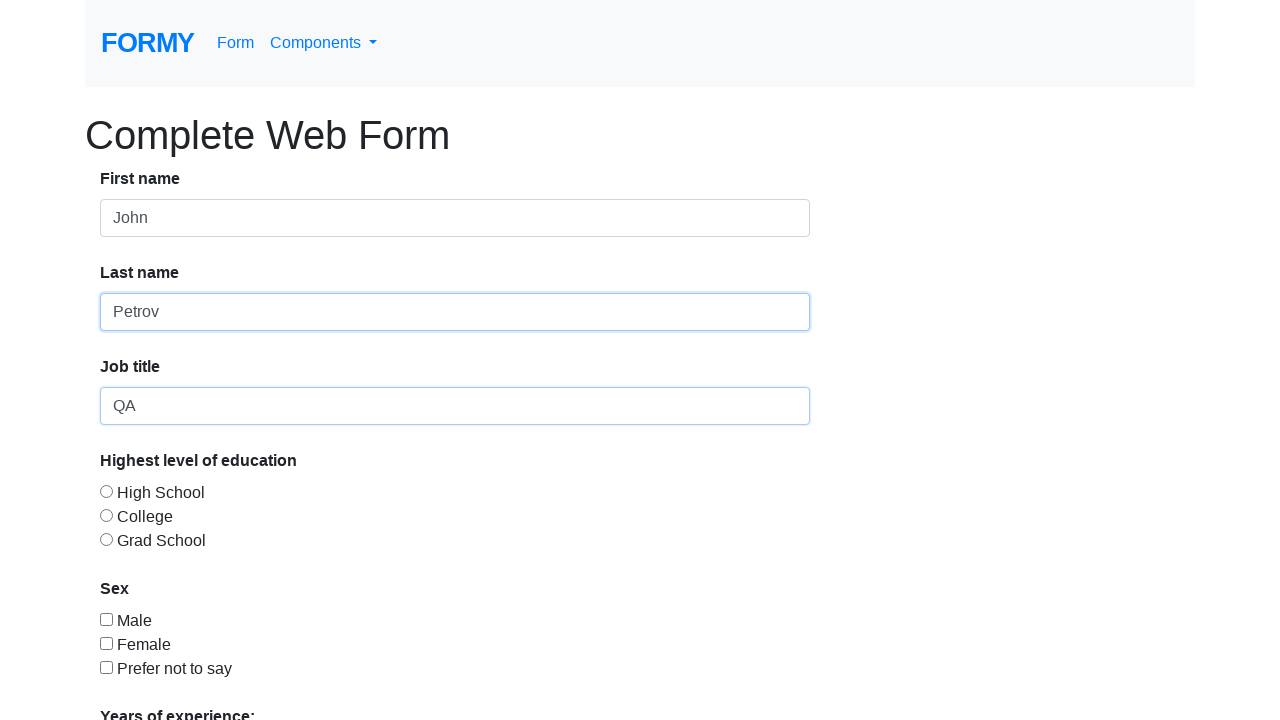

Selected education level (radio button 2) at (106, 515) on #radio-button-2
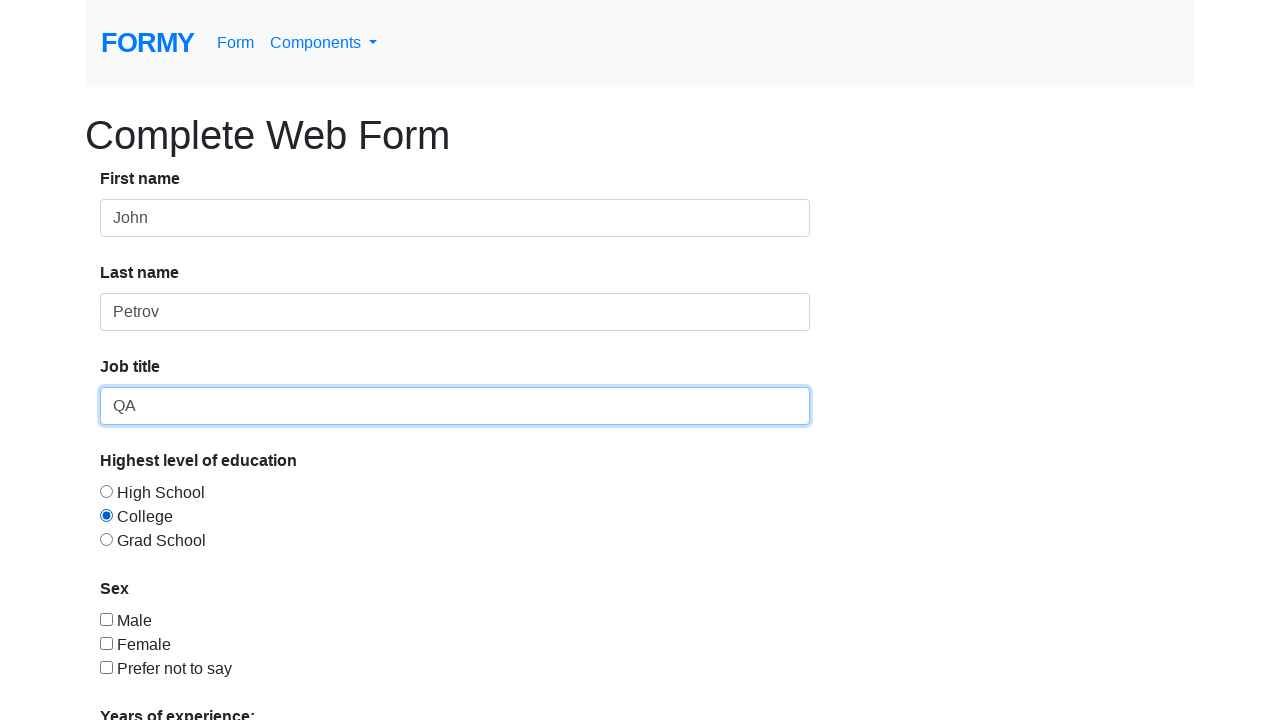

Selected years of experience (checkbox 1) at (106, 619) on #checkbox-1
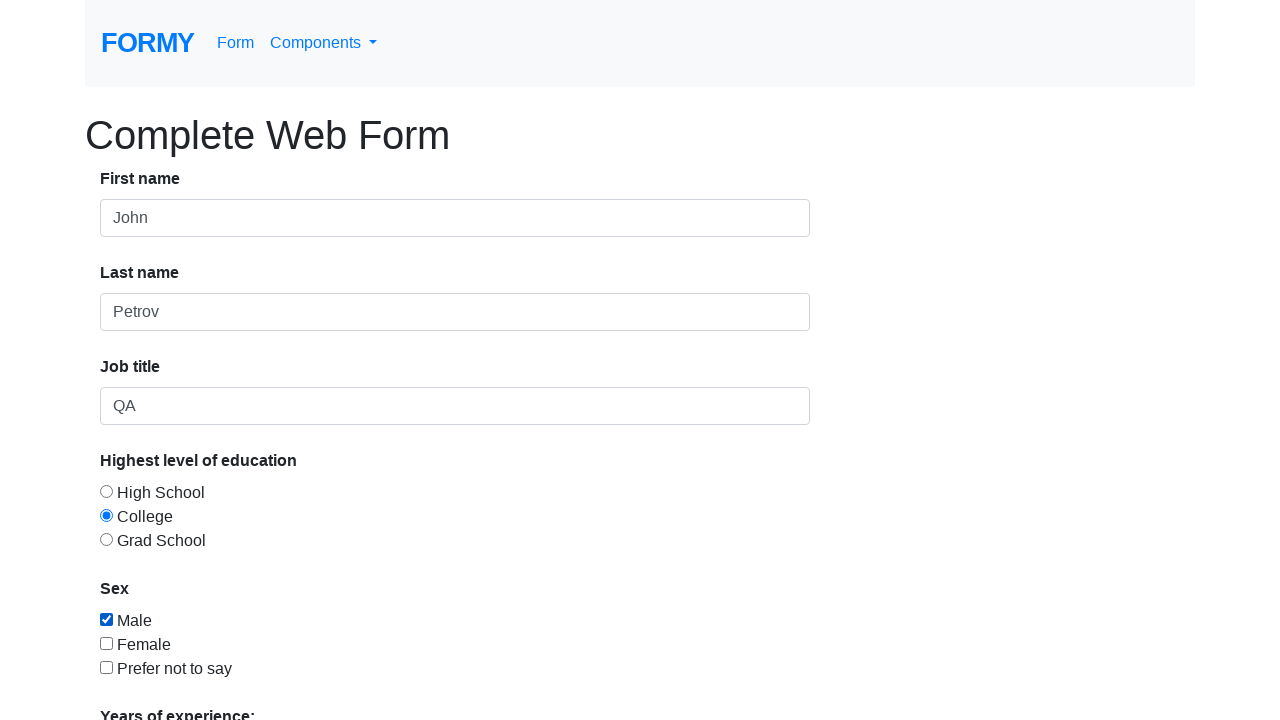

Selected option '1' from dropdown on select
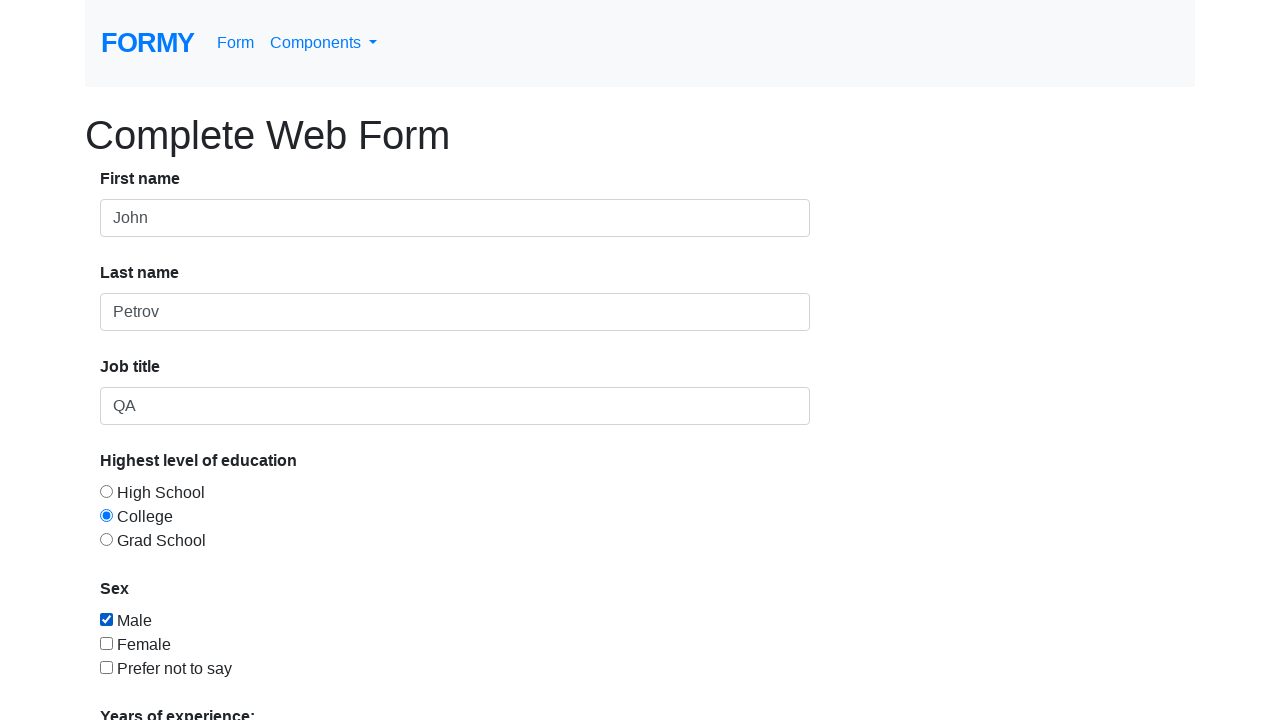

Filled date field with '12/28/2022' on #datepicker
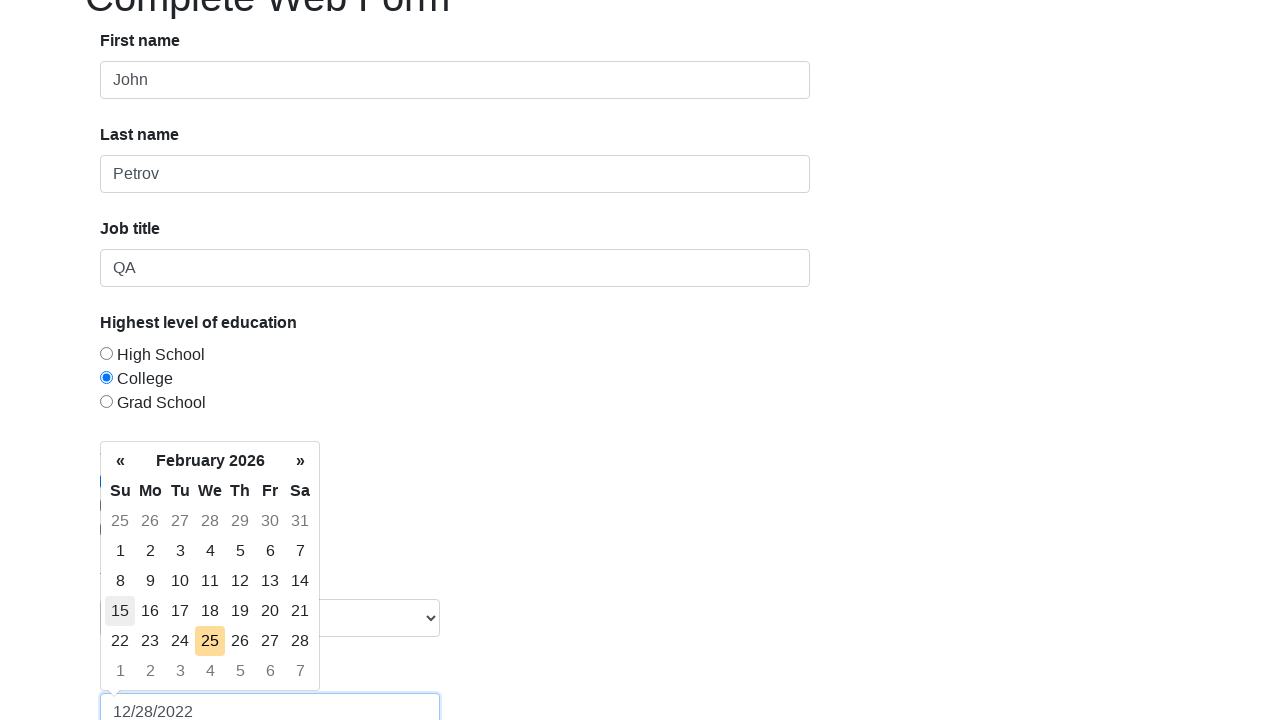

Clicked submit button to submit the form at (148, 680) on .btn-primary
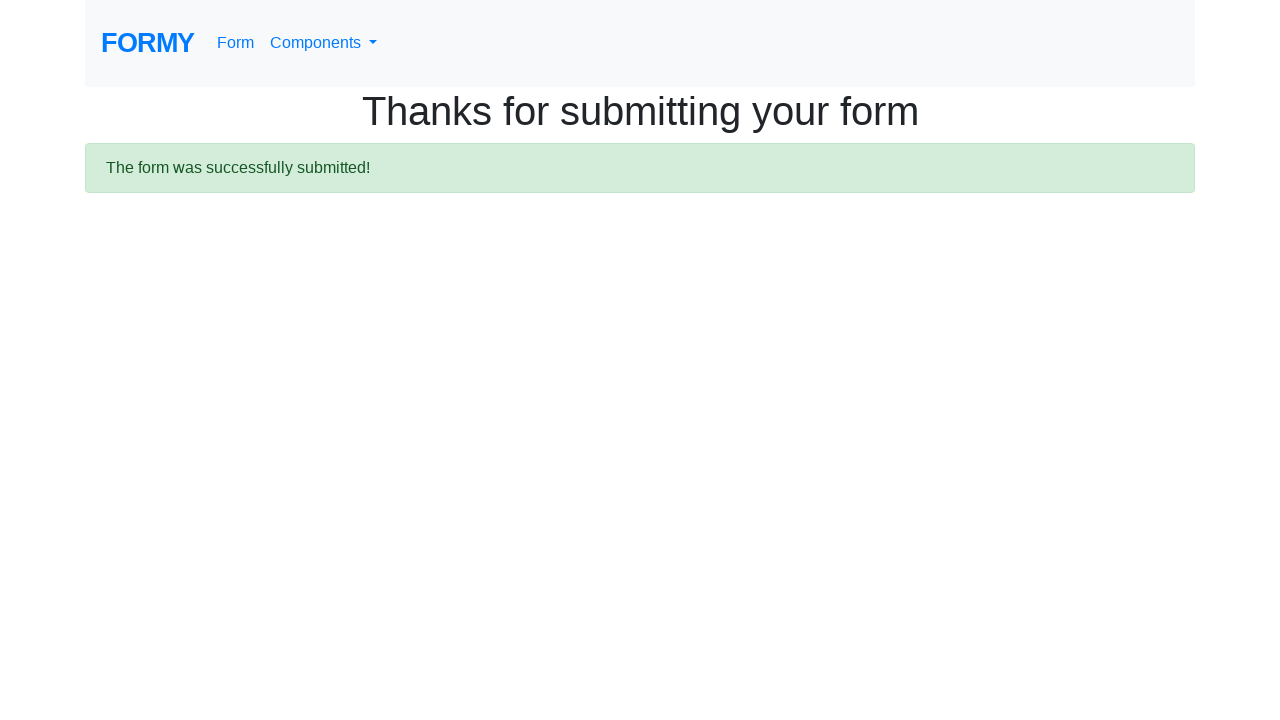

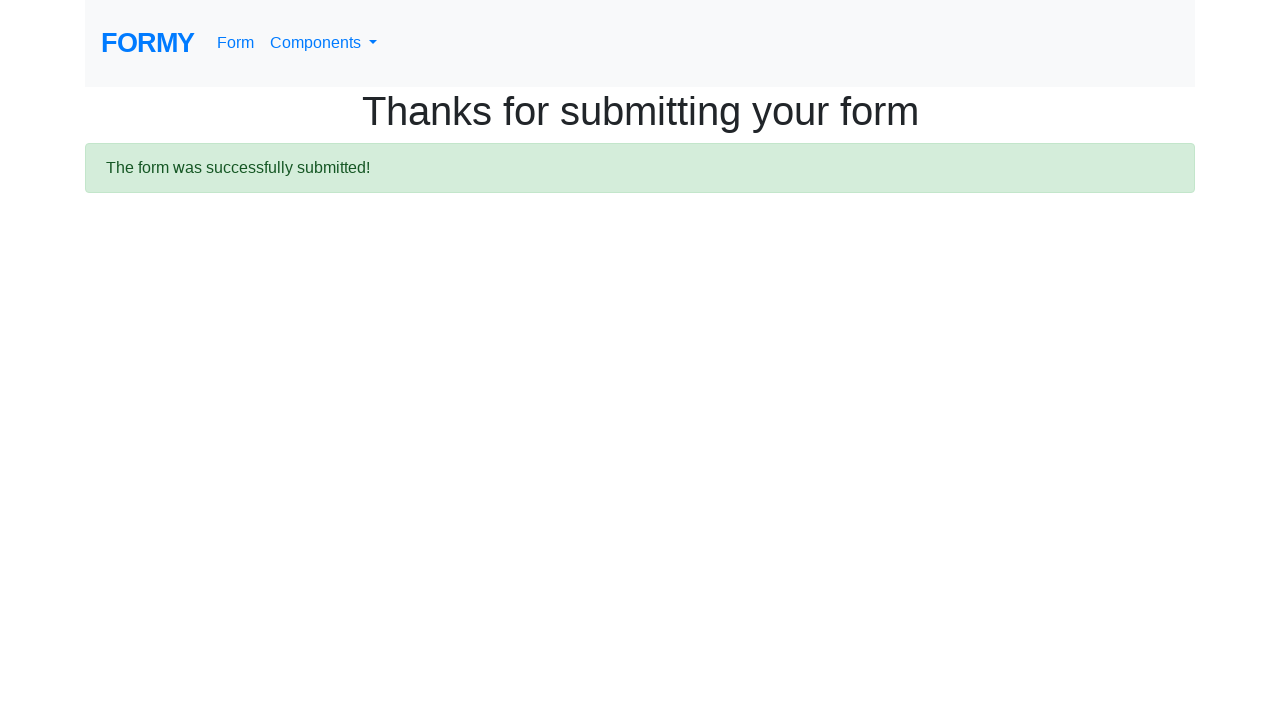